Tests XPath sibling and parent traversal techniques by locating buttons in the header using following-sibling and parent axis navigation, then verifying their text content.

Starting URL: https://rahulshettyacademy.com/AutomationPractice/

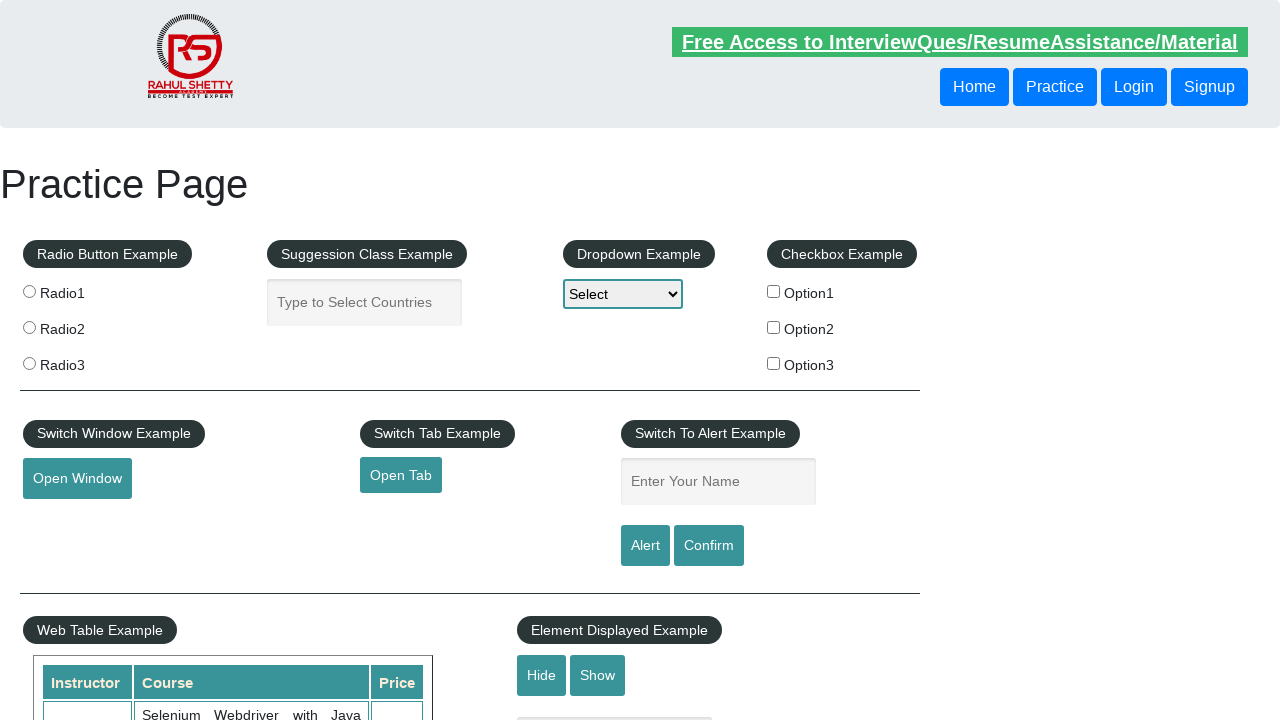

Waited for header buttons to be visible
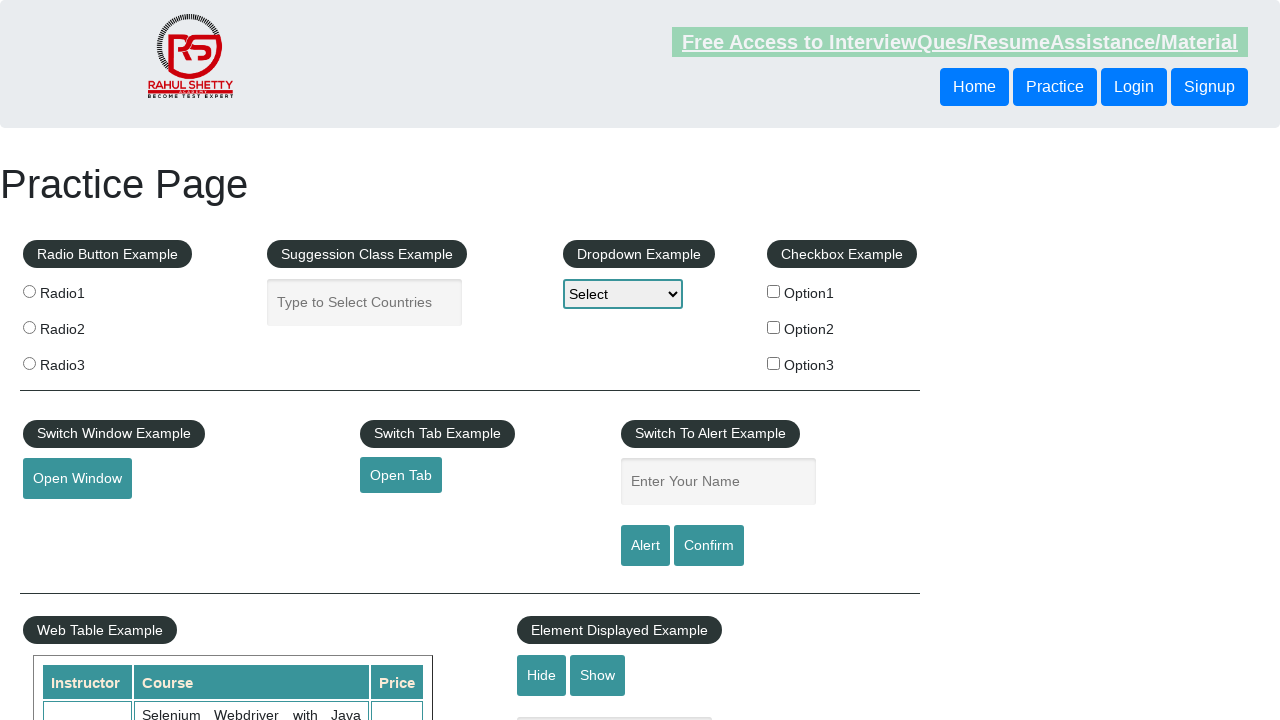

Located and retrieved text of sibling button using following-sibling XPath: 'Login'
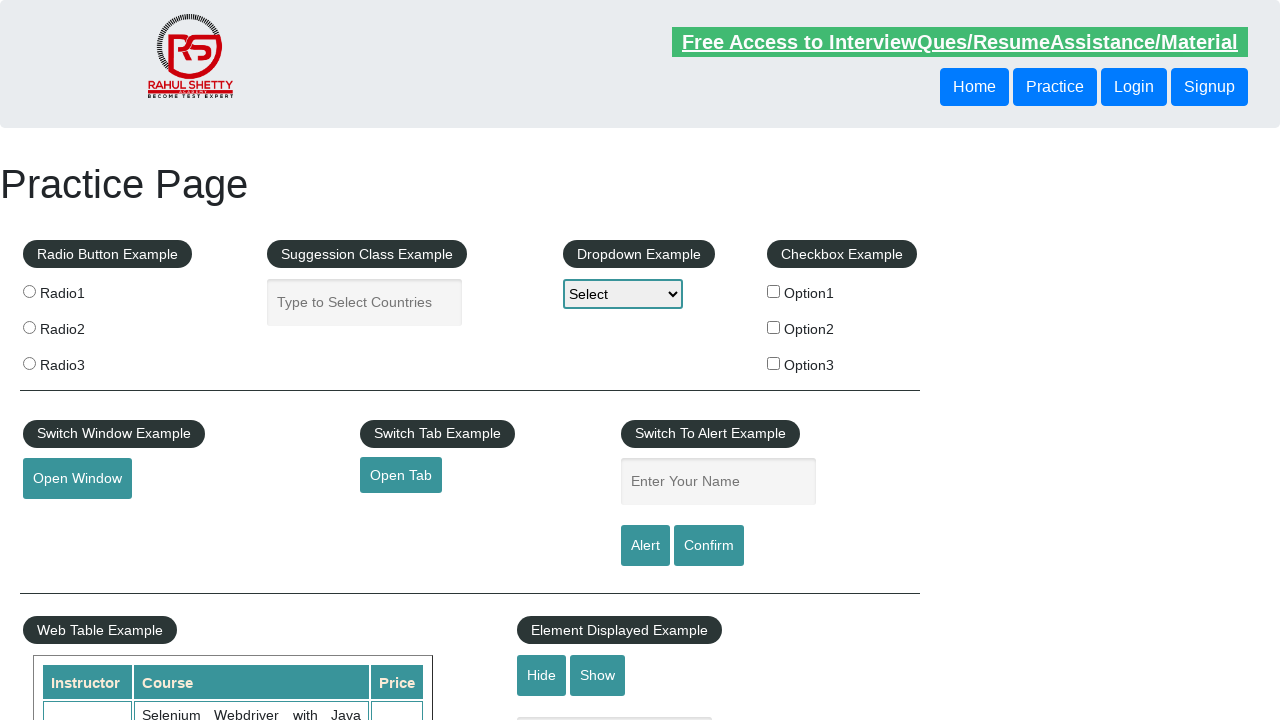

Located and retrieved text of button using parent traversal XPath: 'Login'
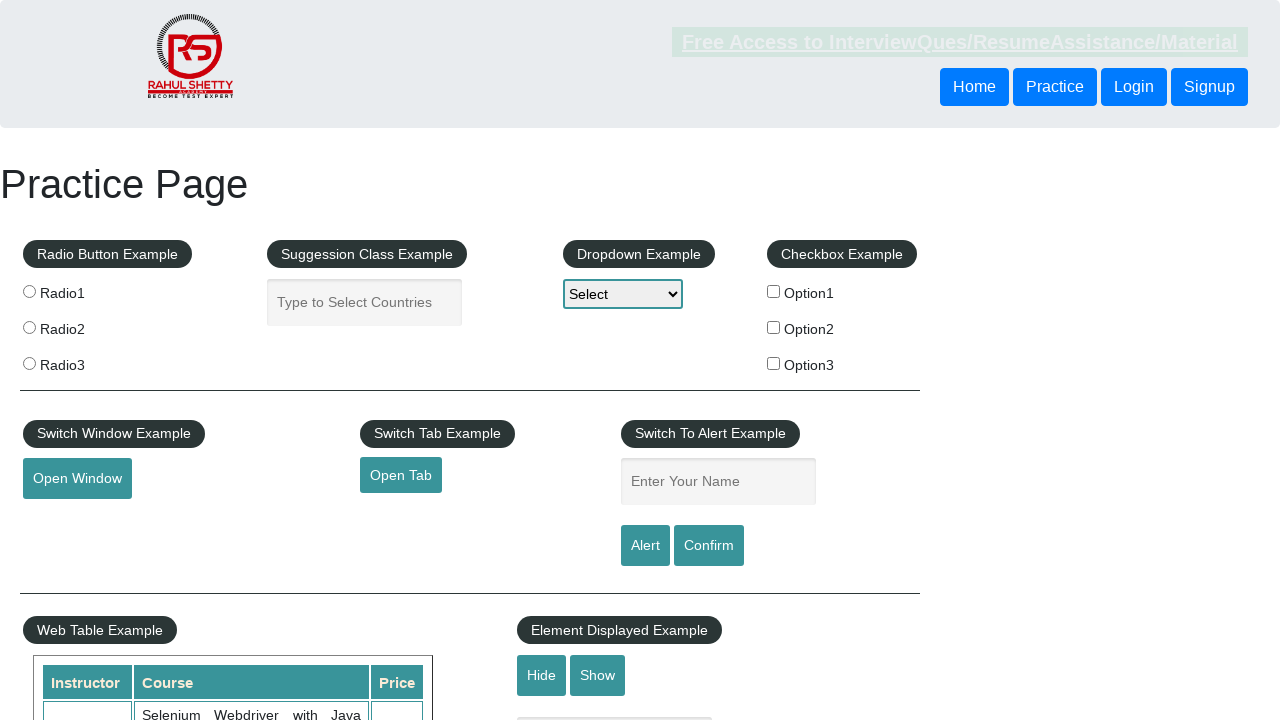

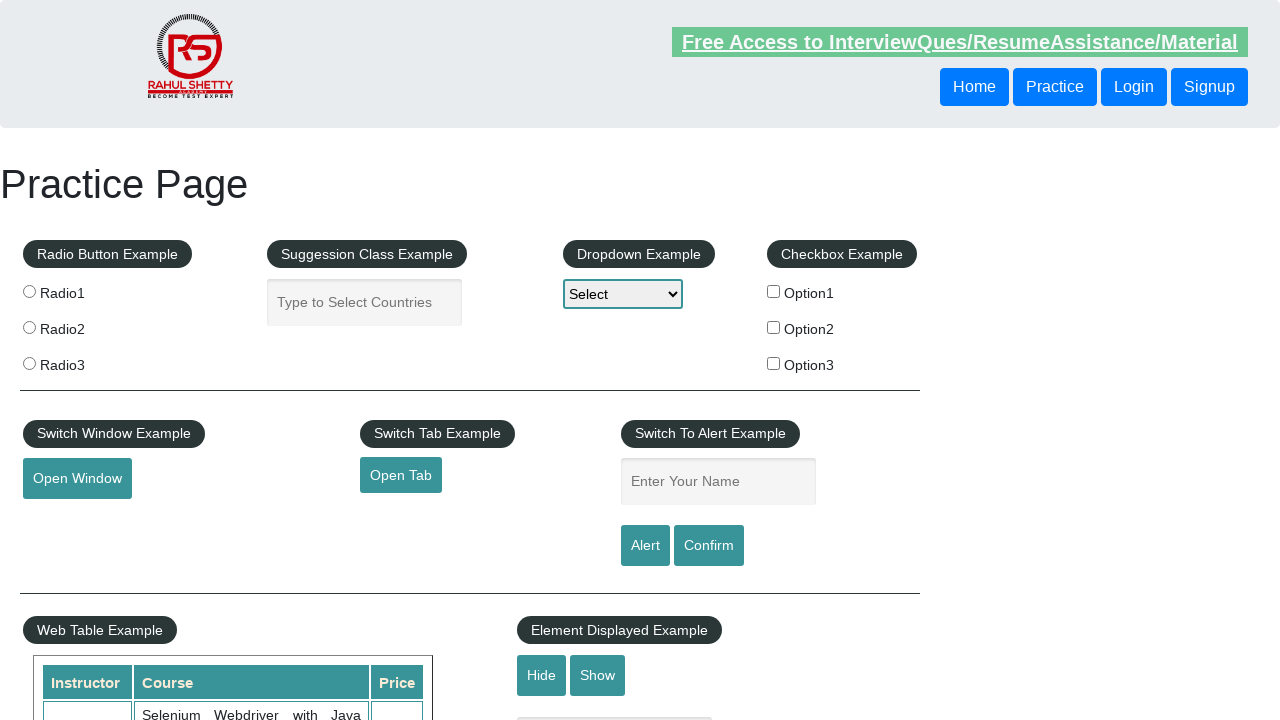